Navigates to wisequarter.com and verifies the URL contains the expected domain

Starting URL: https://www.wisequarter.com

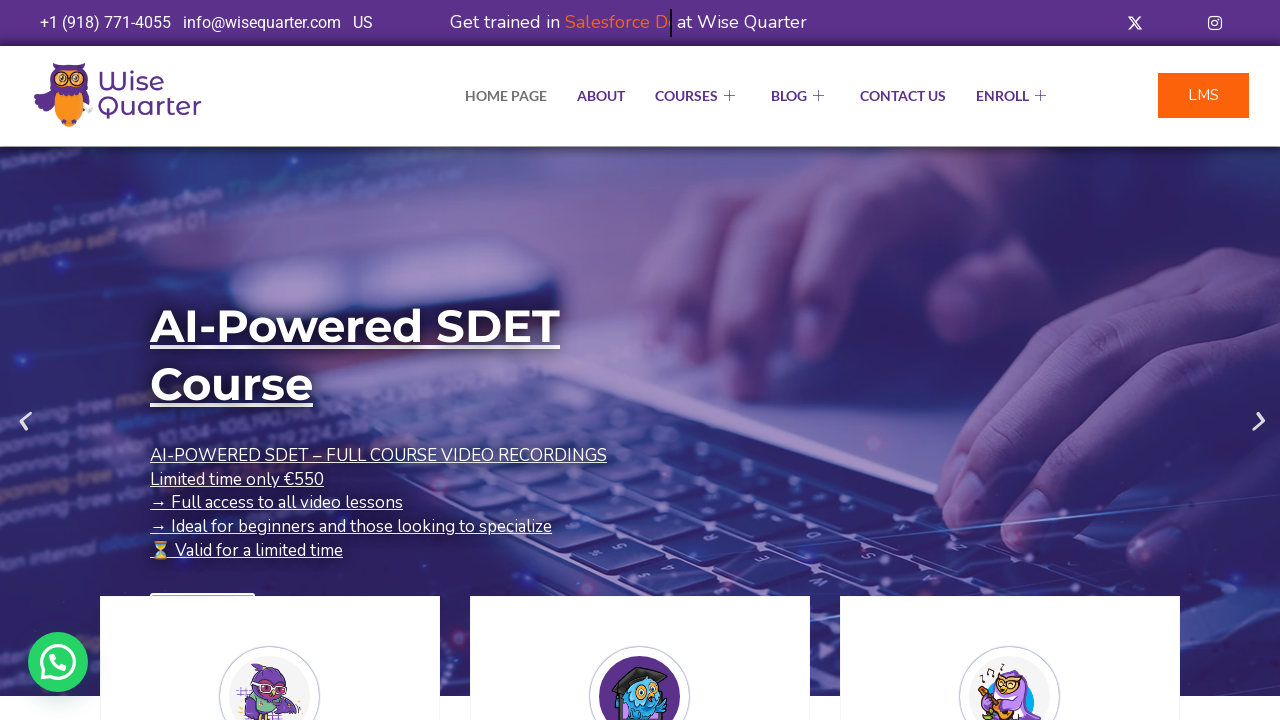

Waited for page to reach domcontentloaded state
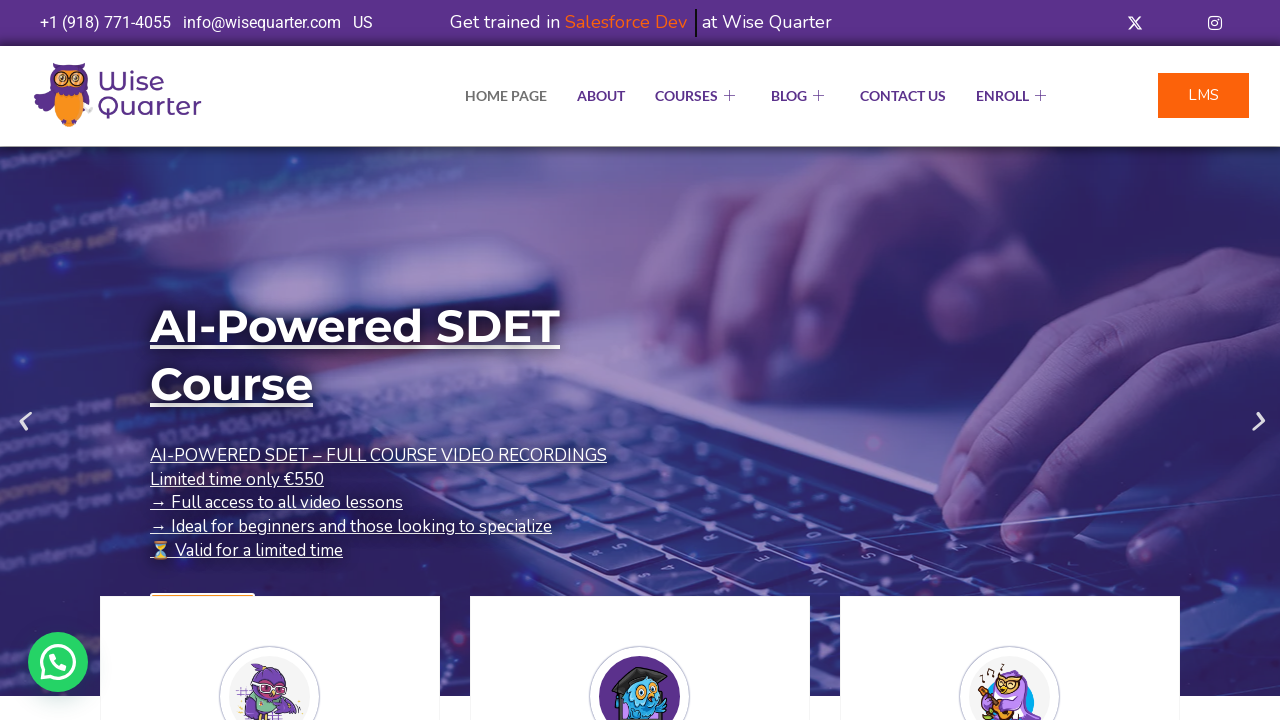

Verified URL contains 'wisequarter' domain
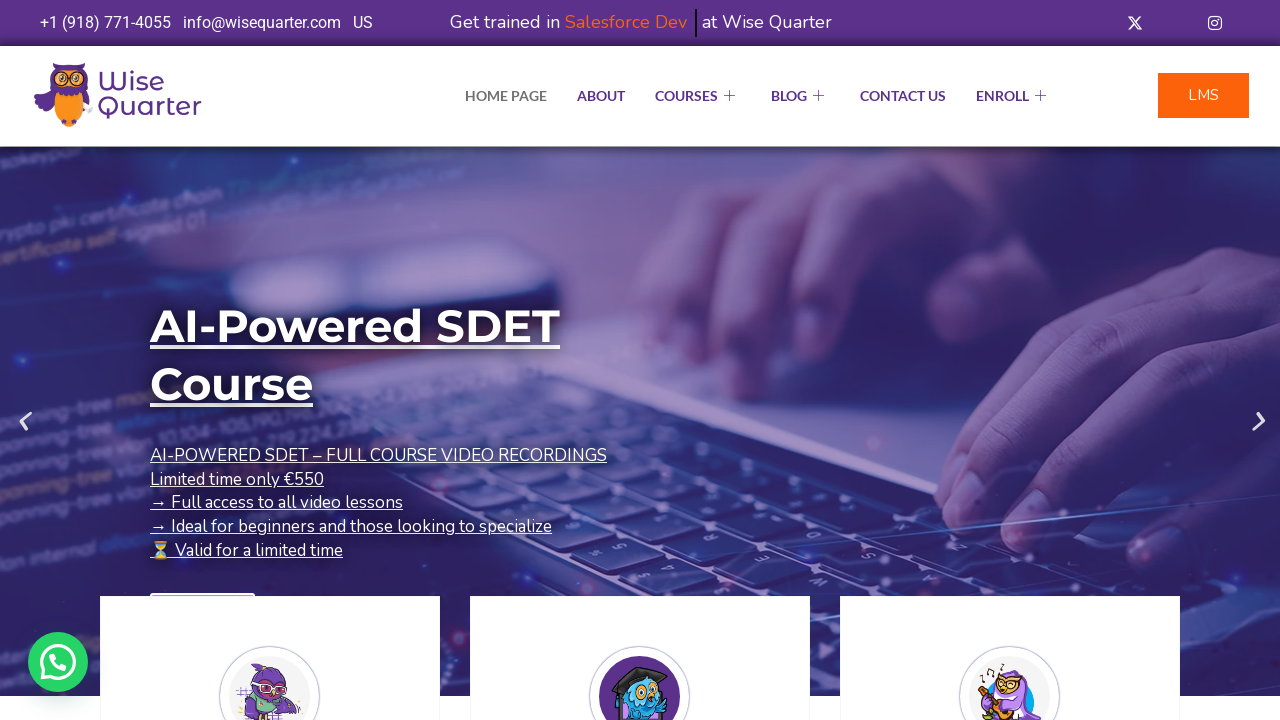

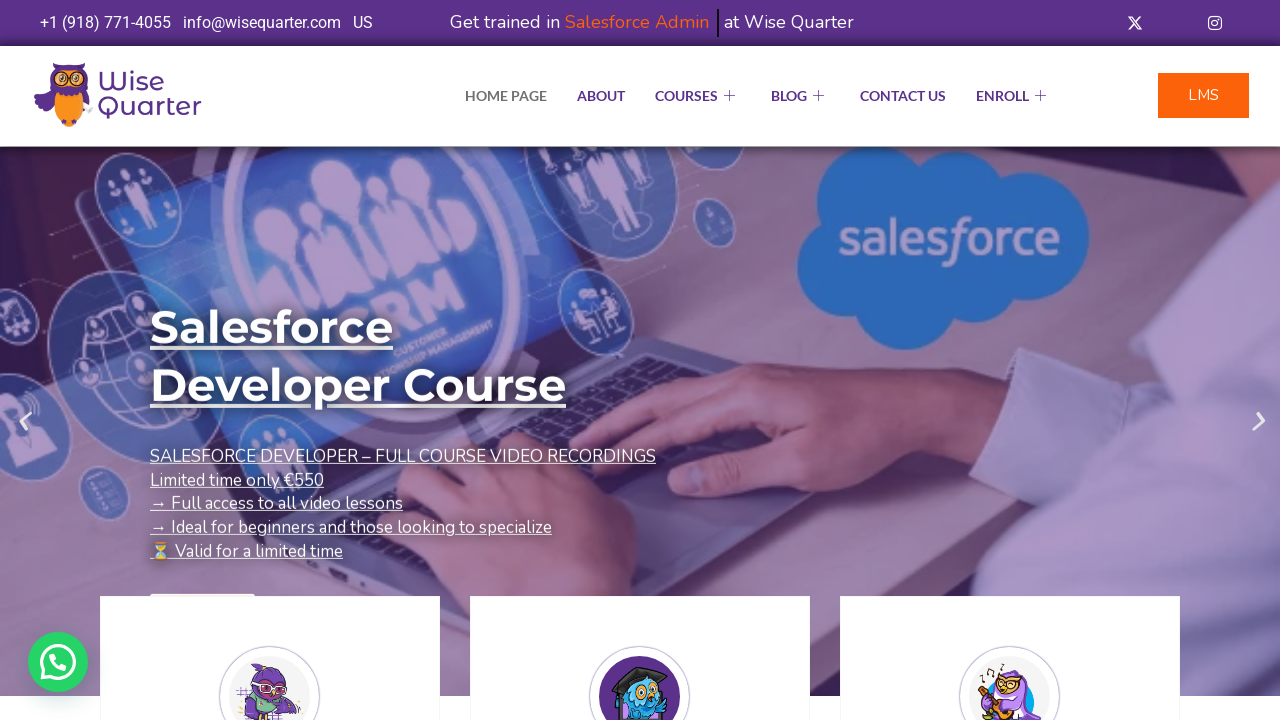